Selects a radio button and checkbox for car options on the practice page

Starting URL: https://www.letskodeit.com/practice

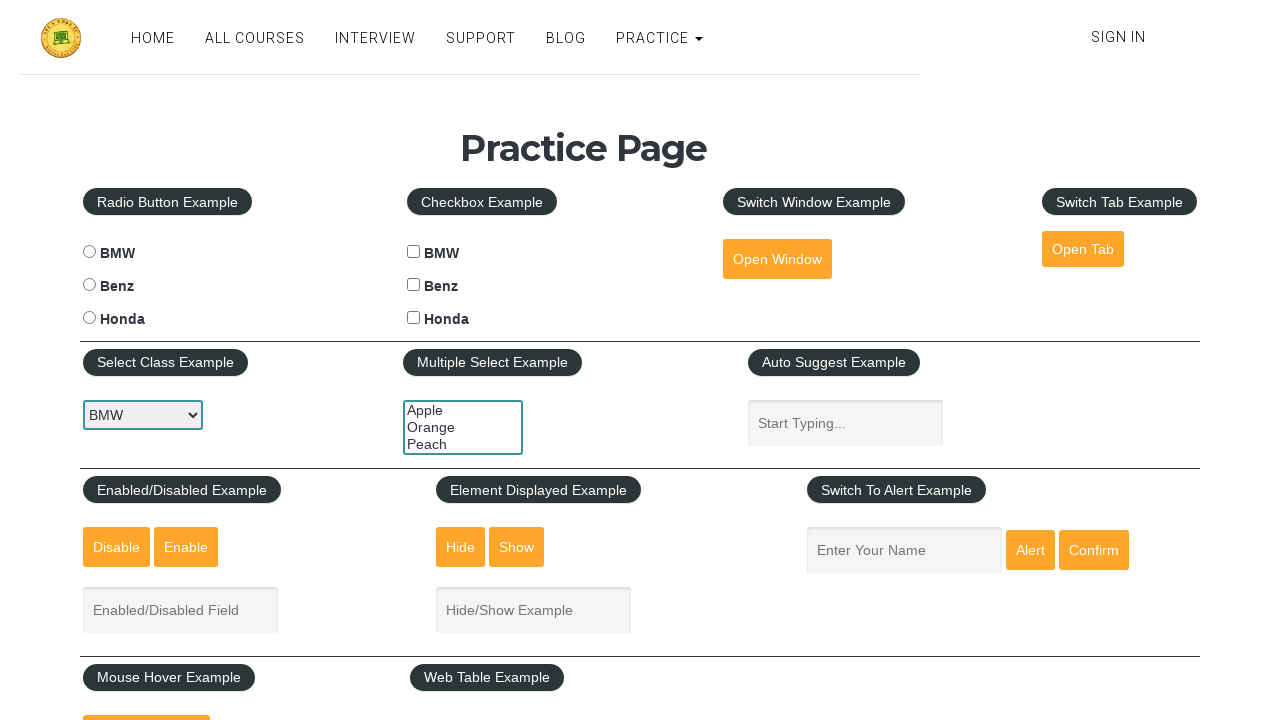

Clicked BMW radio button for car selection at (89, 252) on //input[@value='bmw' and @type='radio']
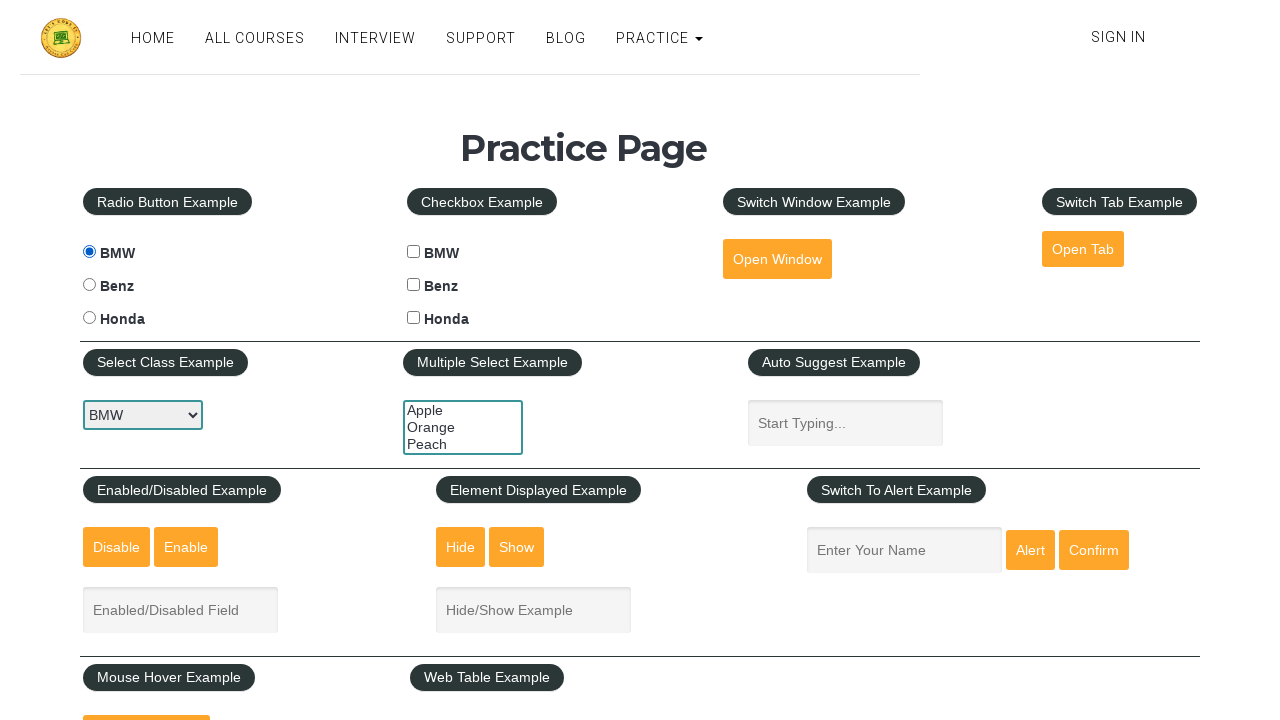

Clicked Benz checkbox for car options at (414, 285) on //input[@value='benz' and @type='checkbox']
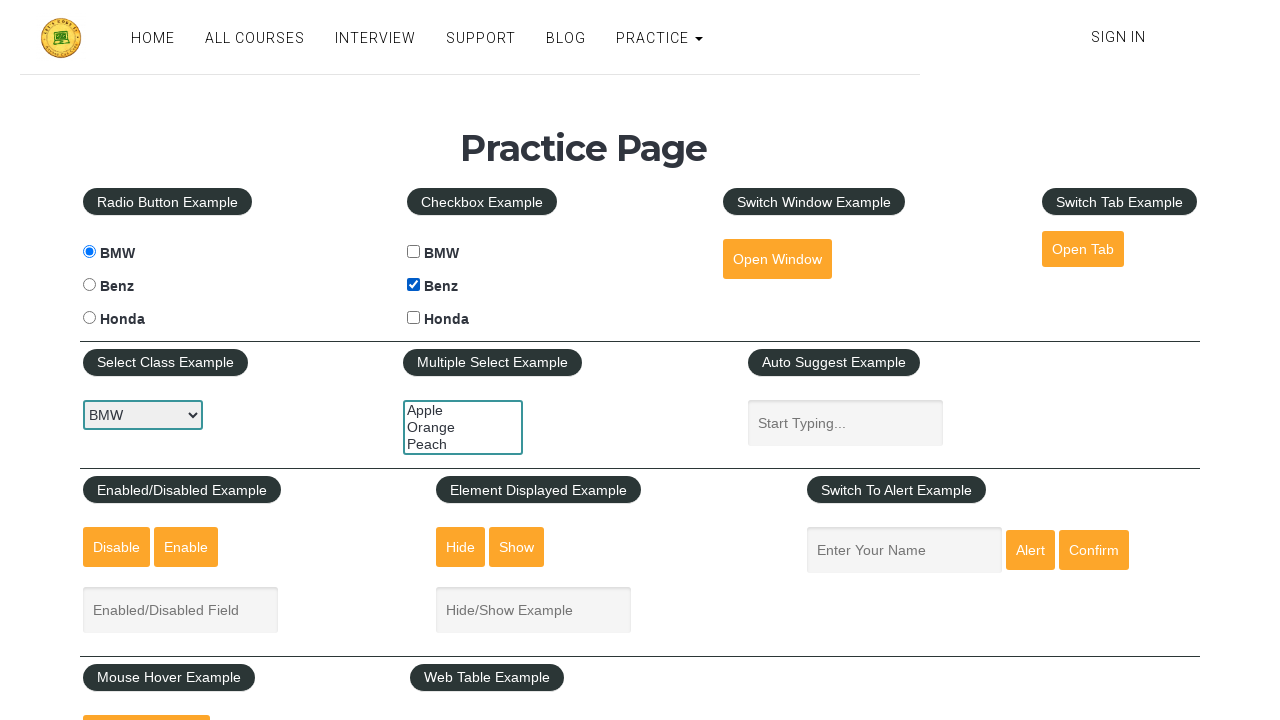

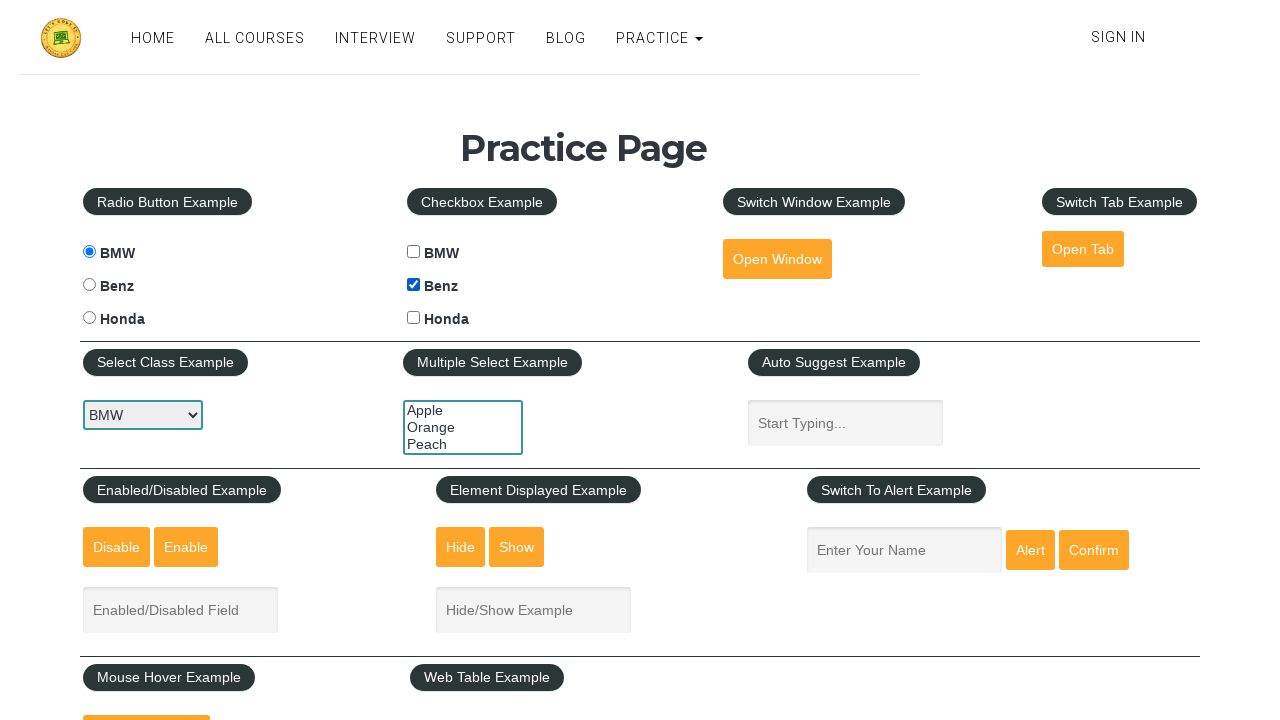